Tests nested frame navigation by switching between multiple frames (left, middle, and bottom) and extracting text content from each frame

Starting URL: https://the-internet.herokuapp.com/frames

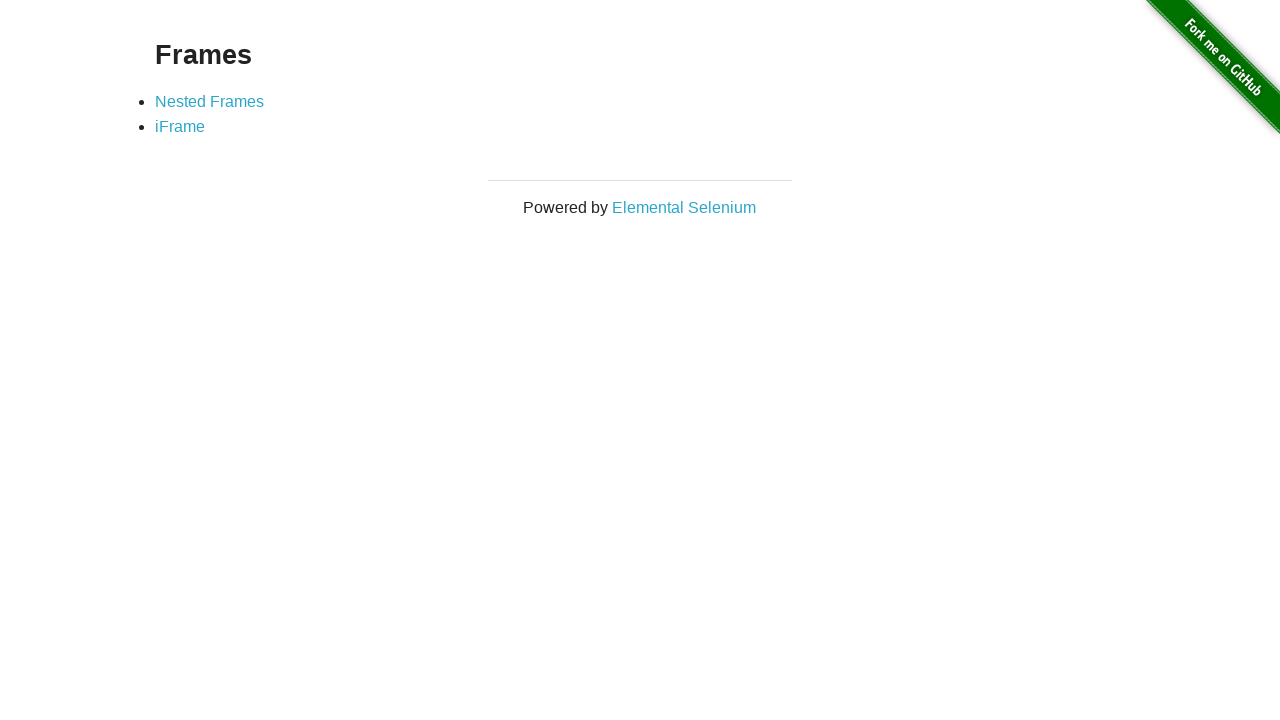

Clicked on 'Nested Frames' link at (210, 101) on text=Nested Frames
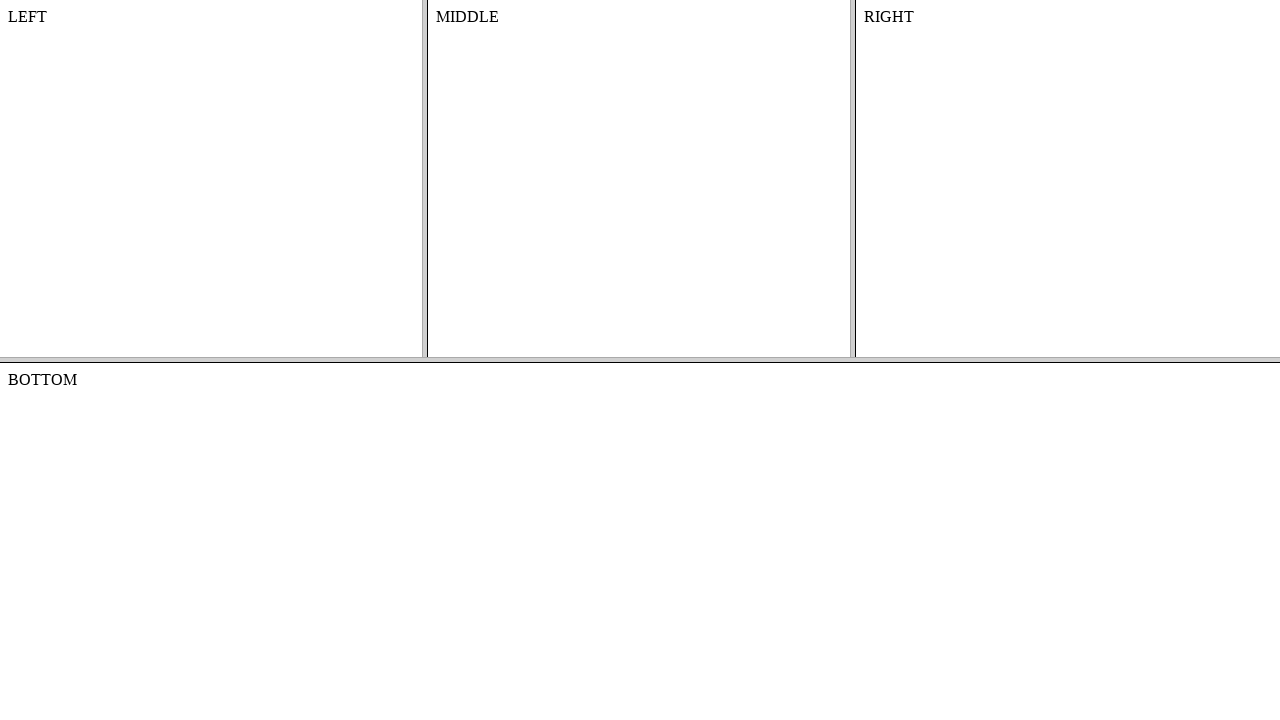

Located top frame element
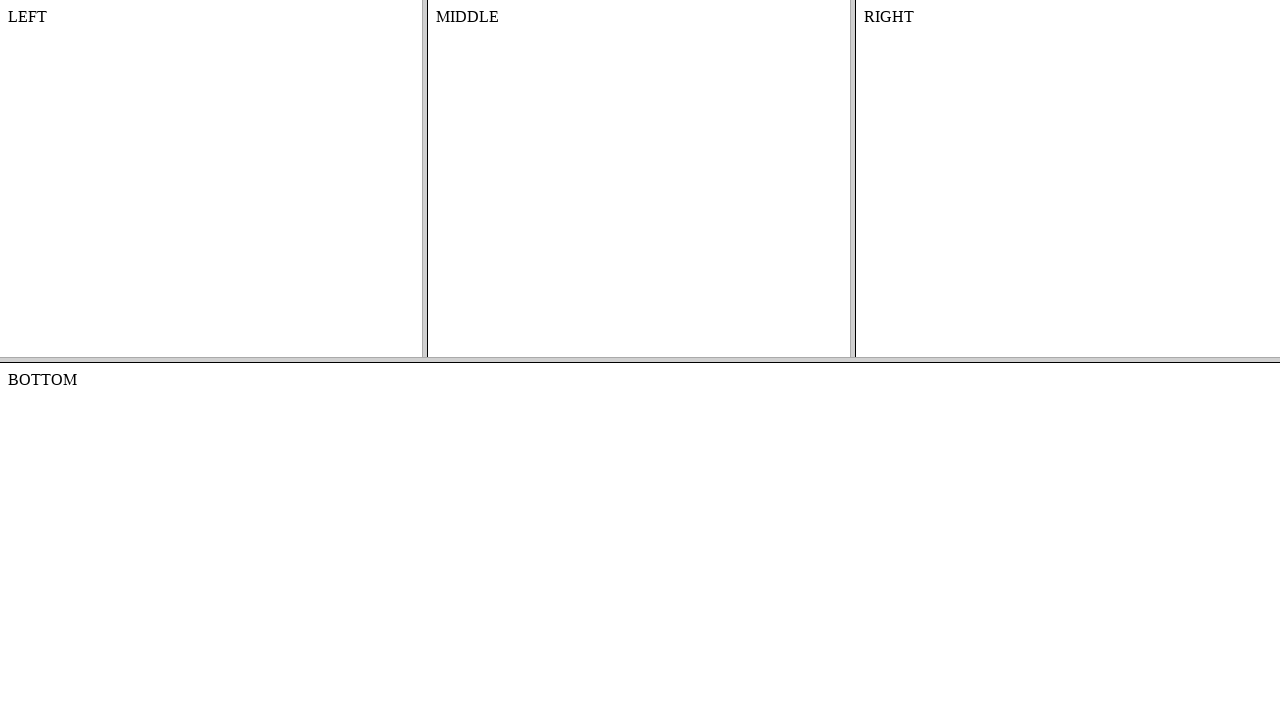

Located left frame within top frame
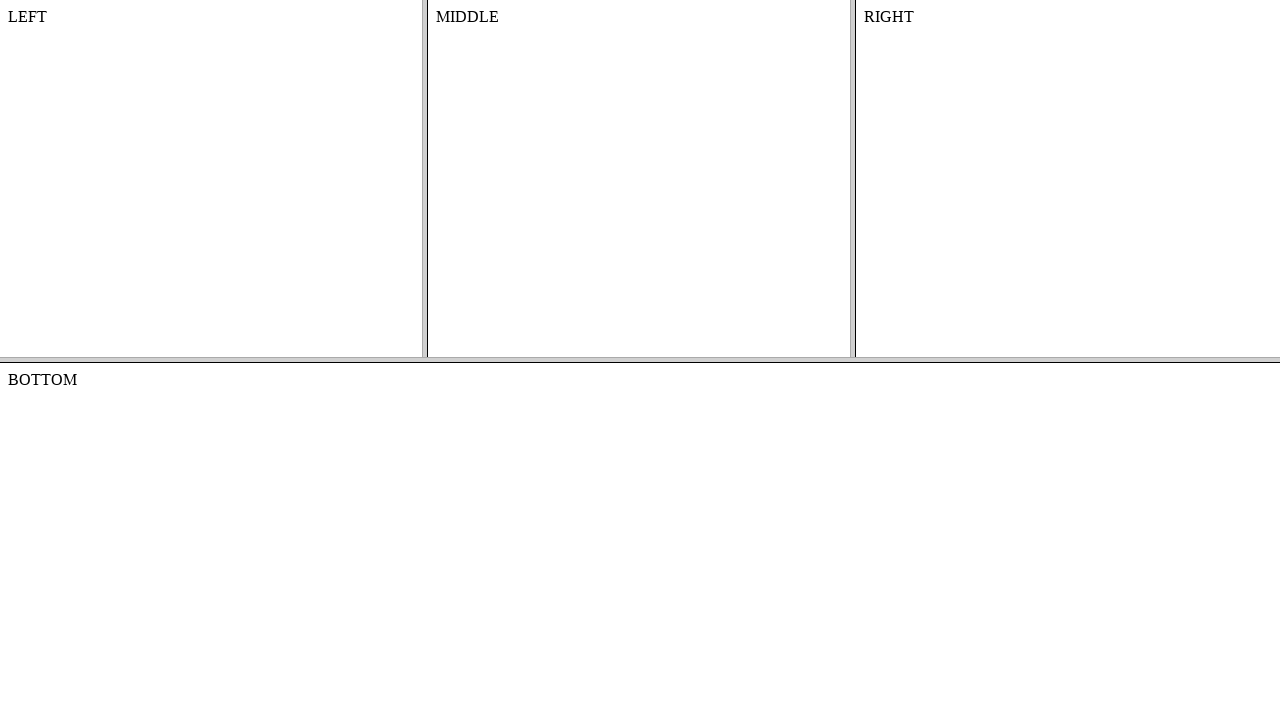

Extracted text from left frame: '
    LEFT
    

'
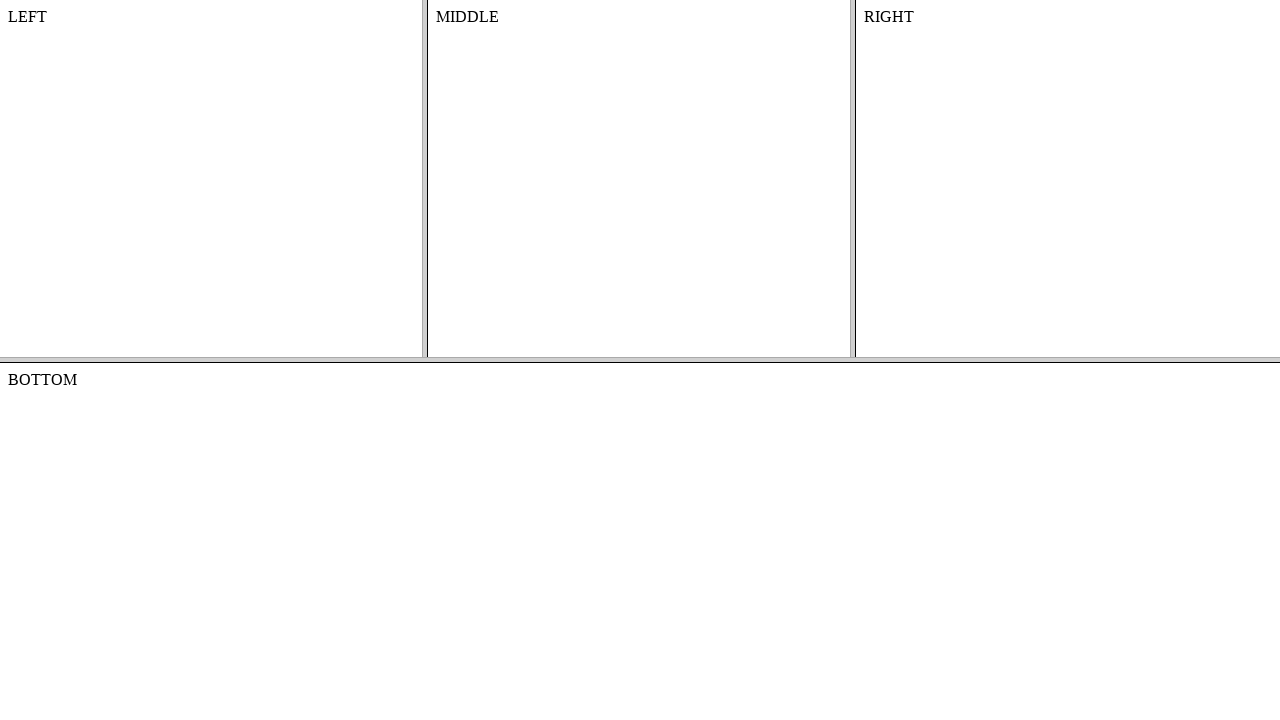

Located middle frame within top frame
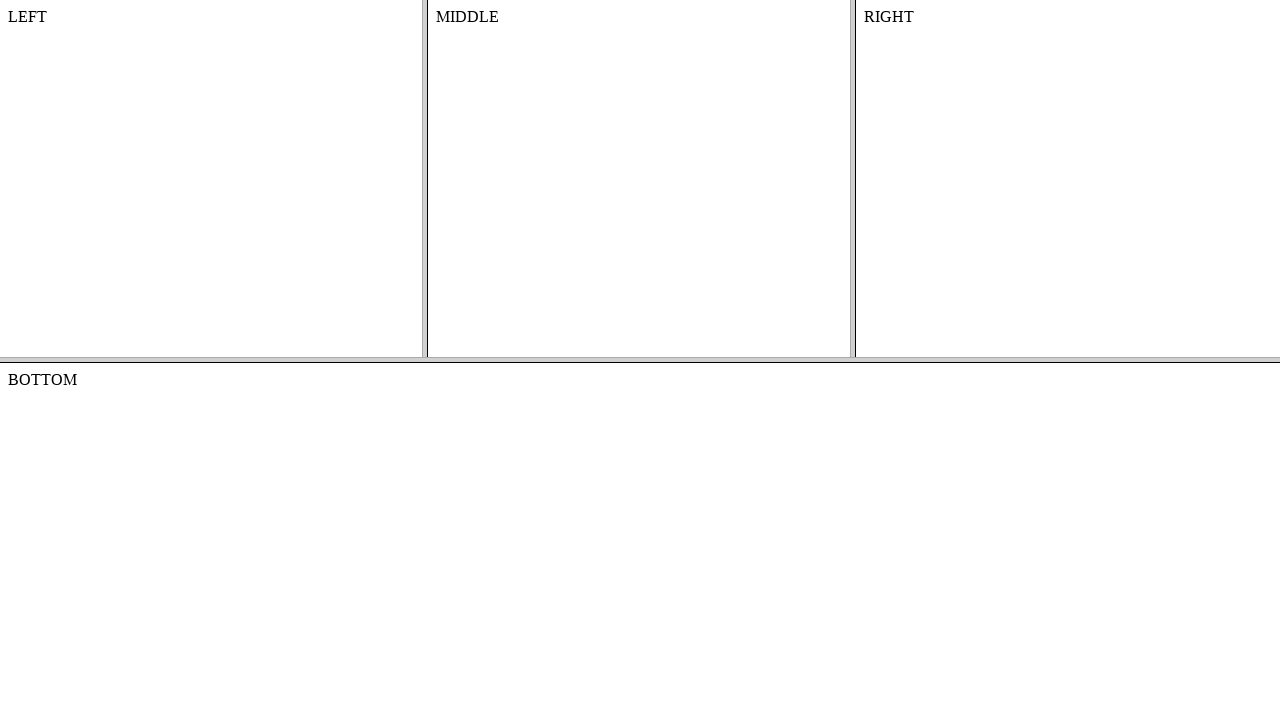

Extracted text from middle frame: 'MIDDLE'
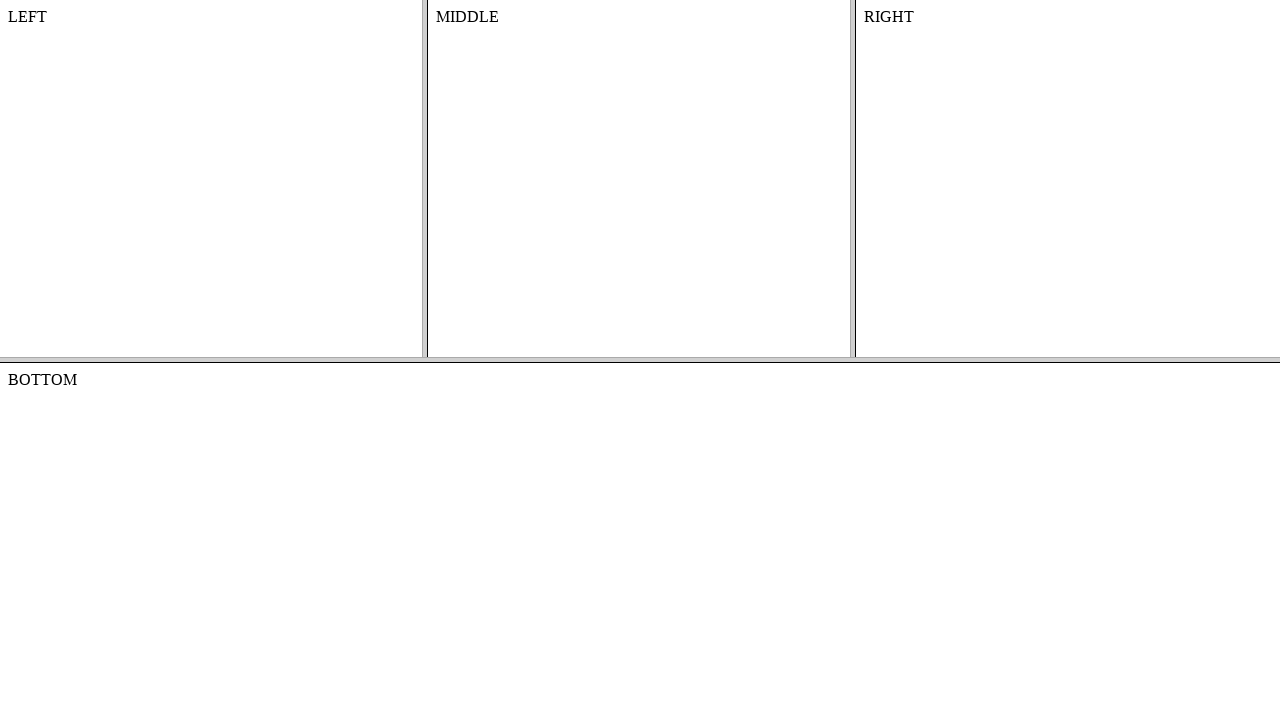

Located bottom frame element
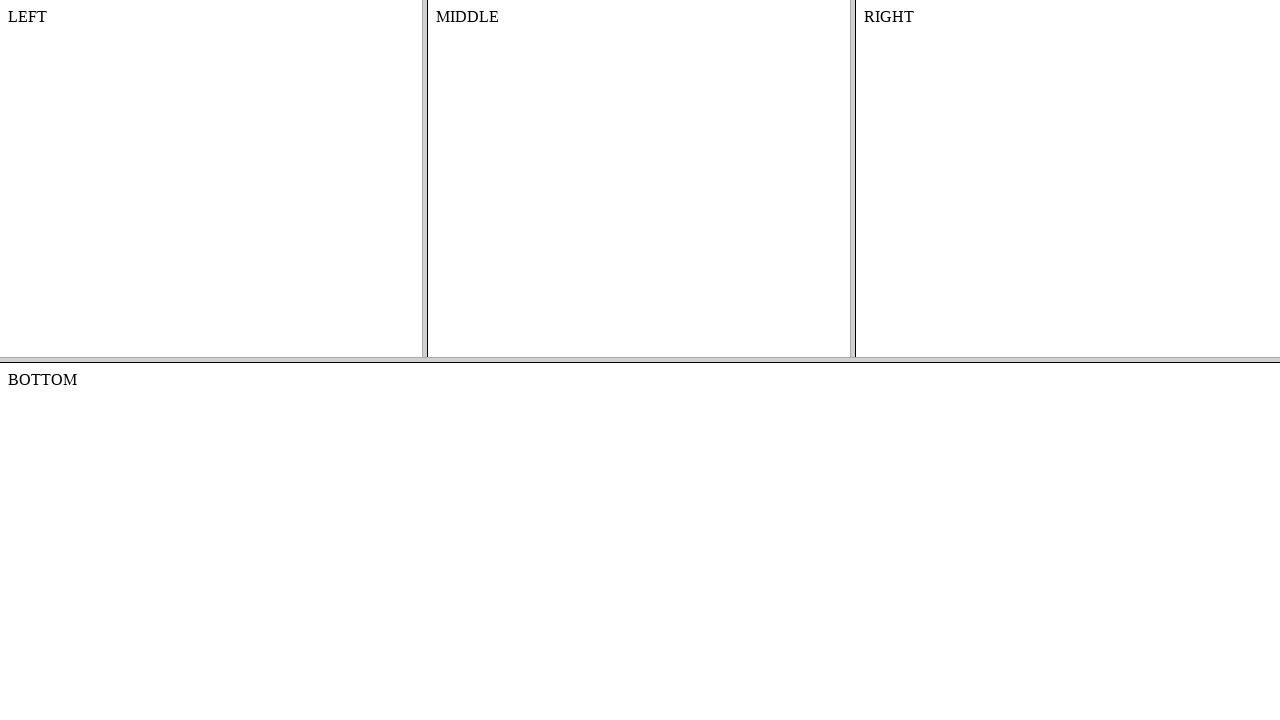

Extracted text from bottom frame: 'BOTTOM
'
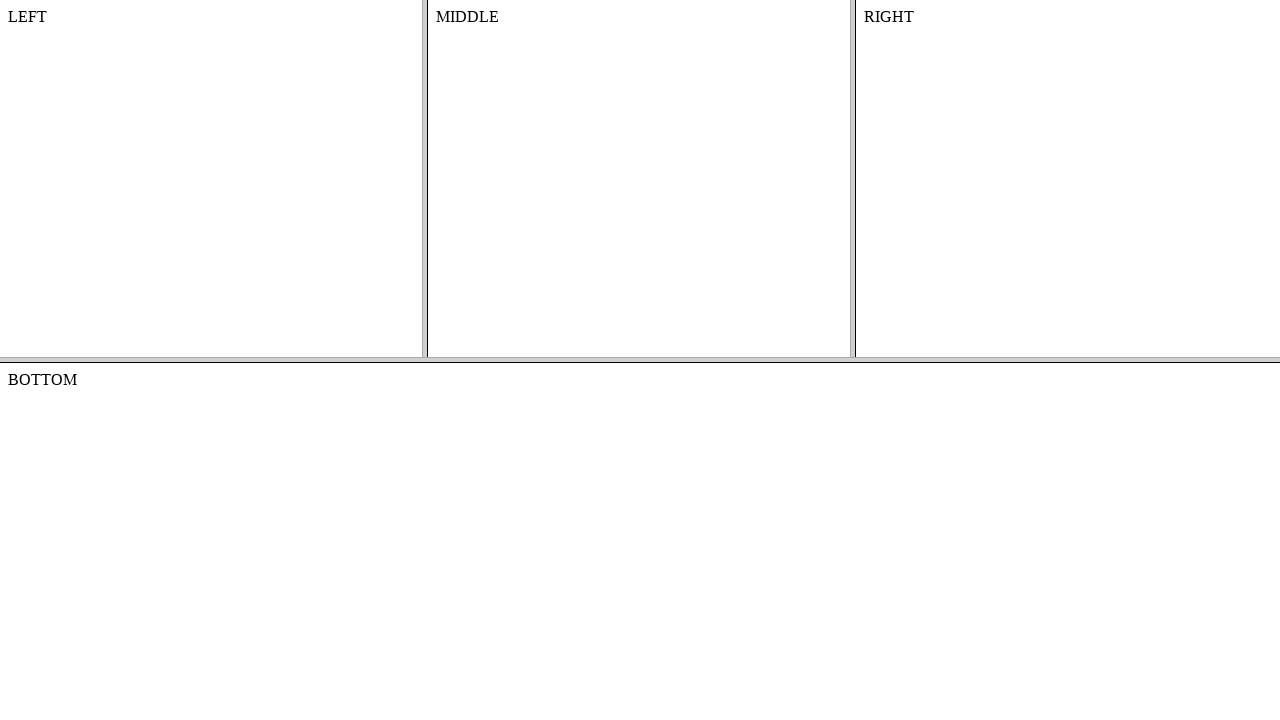

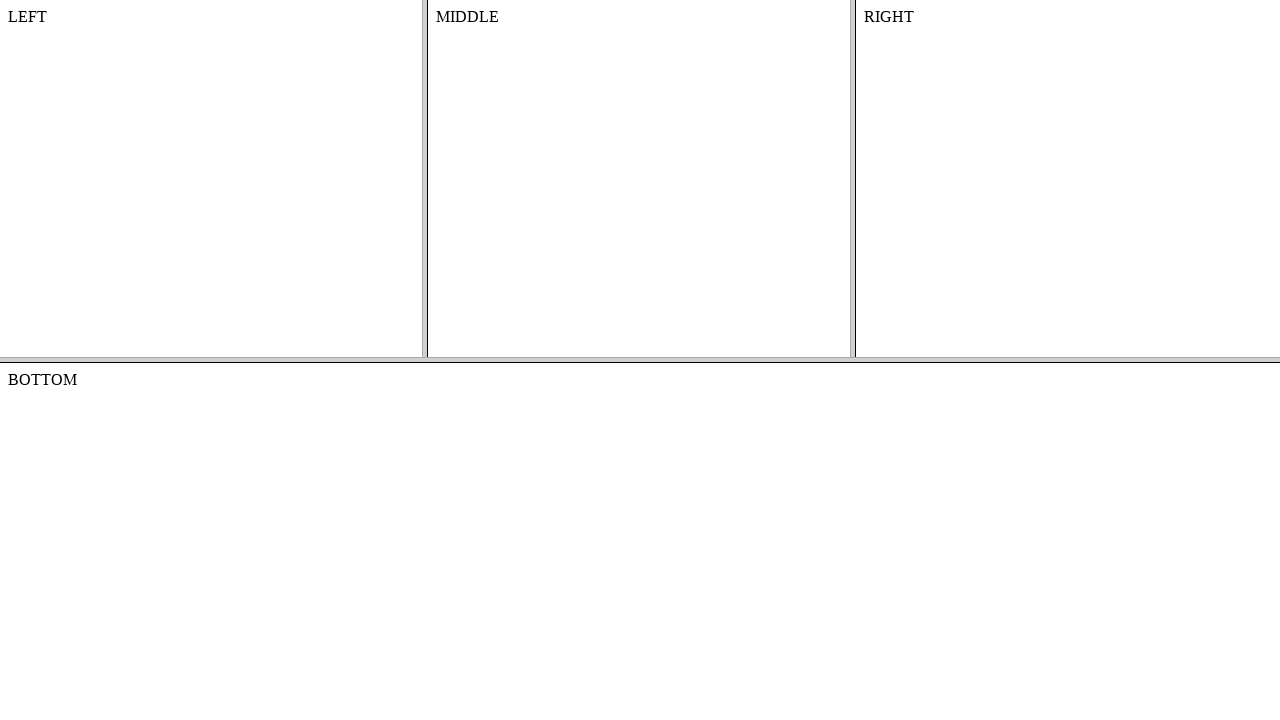